Tests browser navigation functionality by navigating between pages using forward, back, and refresh operations

Starting URL: https://www.letskodeit.com/home

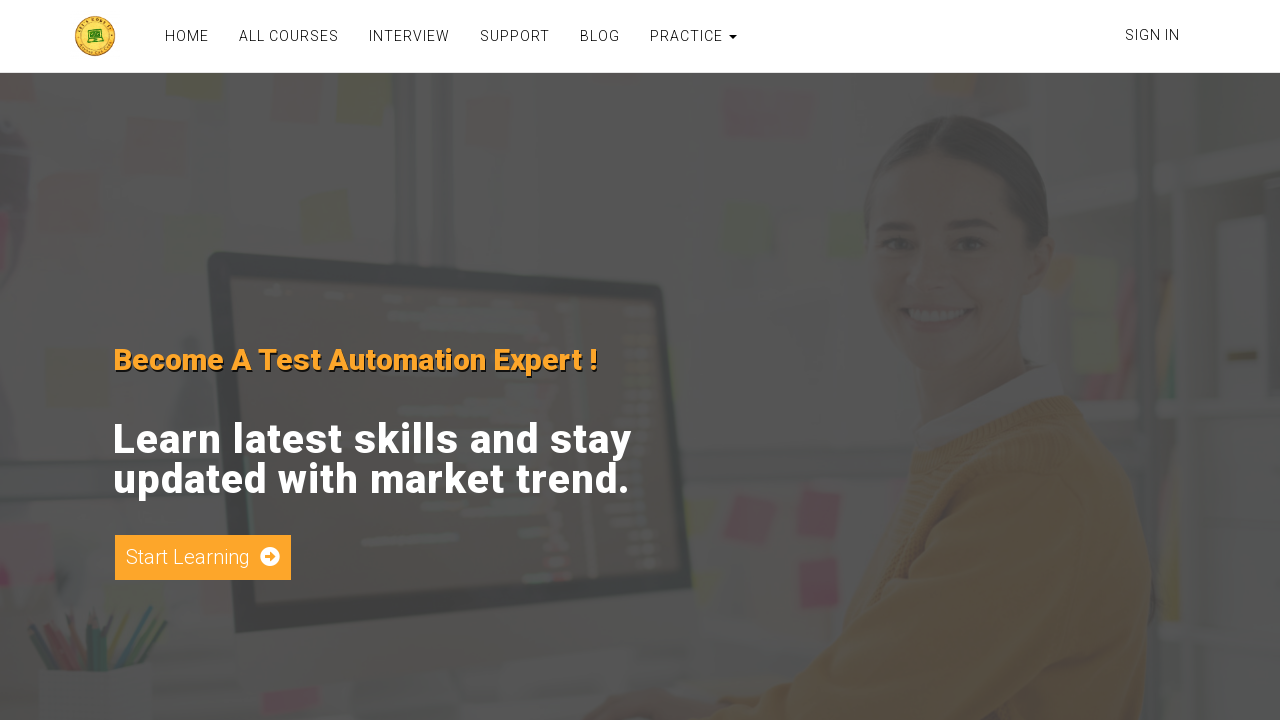

Retrieved page title from home page
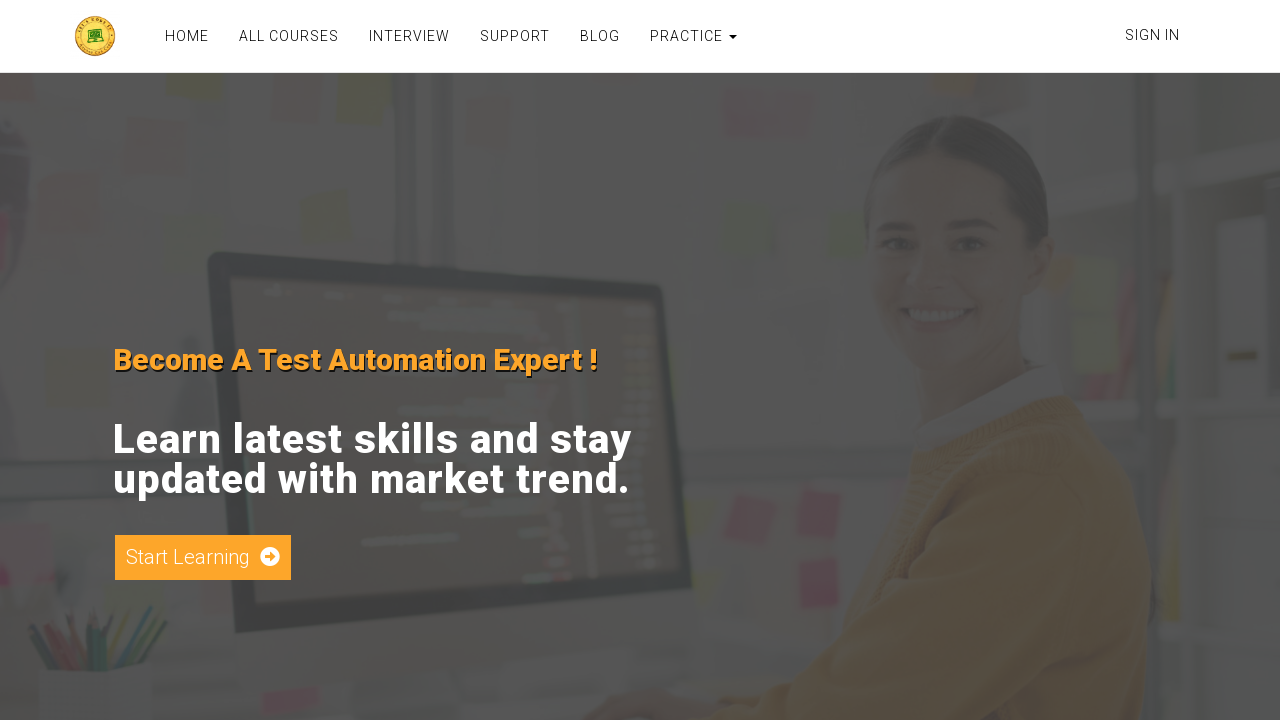

Retrieved current URL from home page
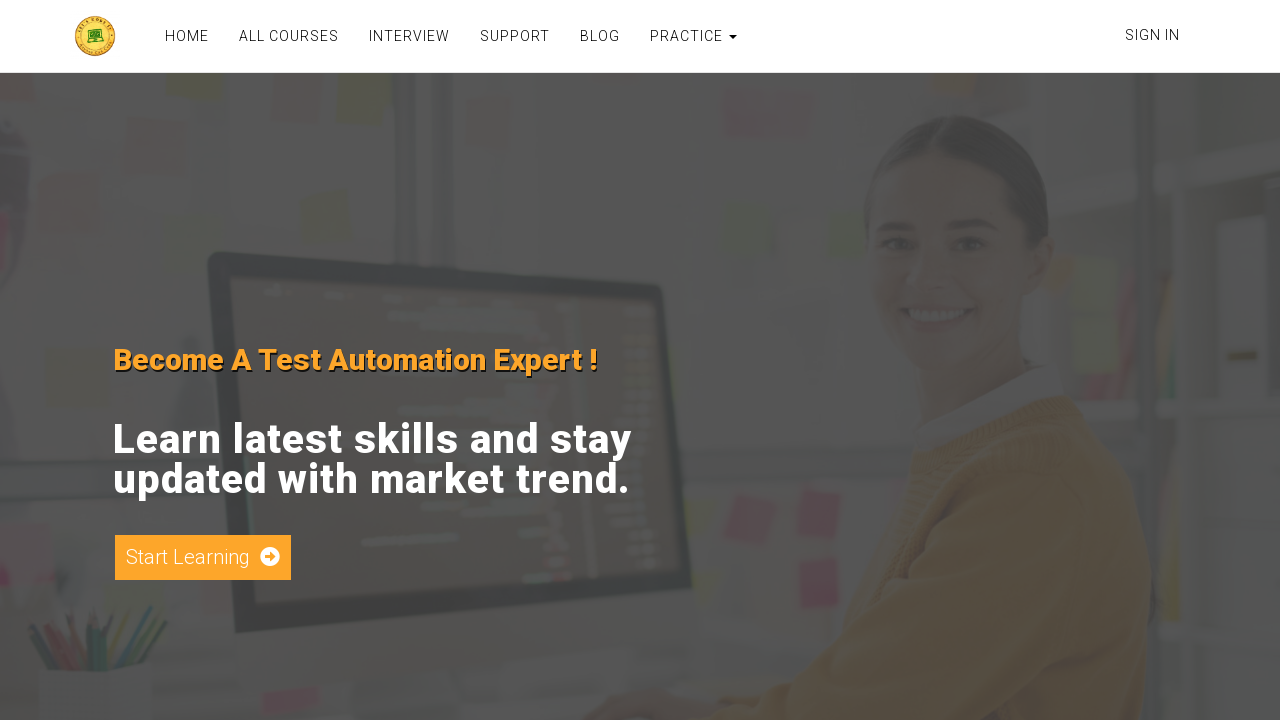

Navigated to courses page
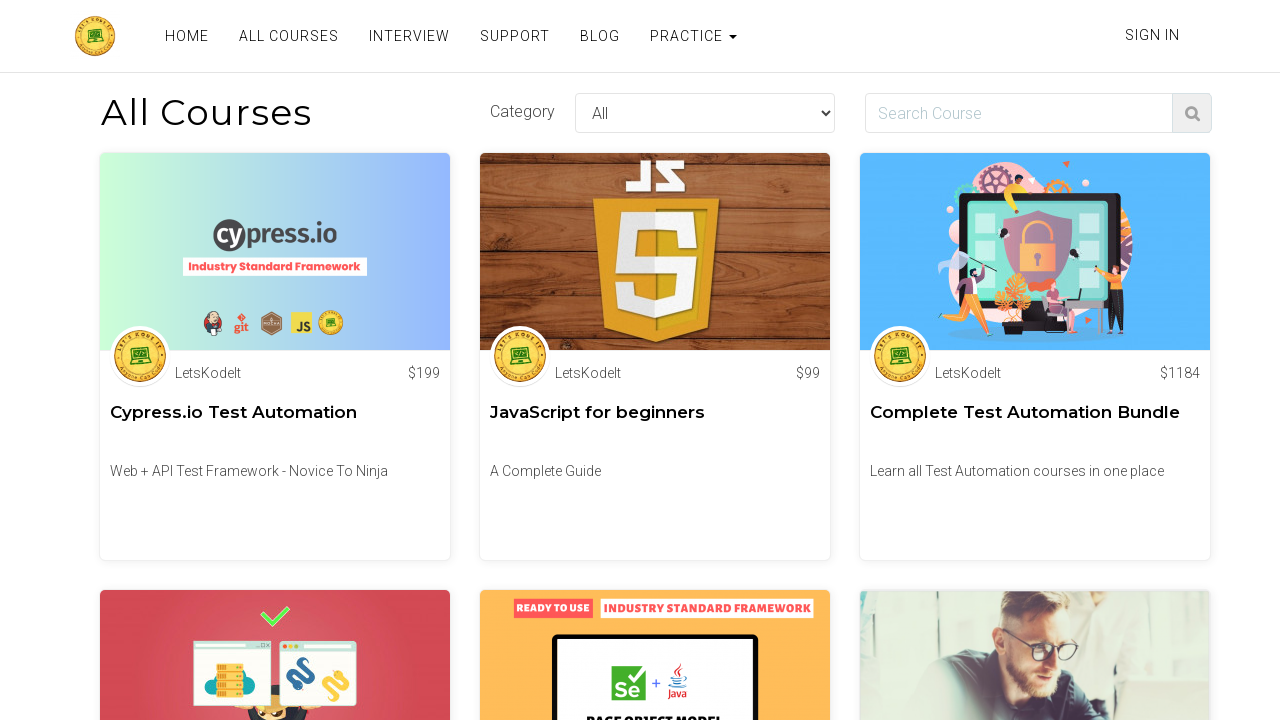

Retrieved current URL from courses page
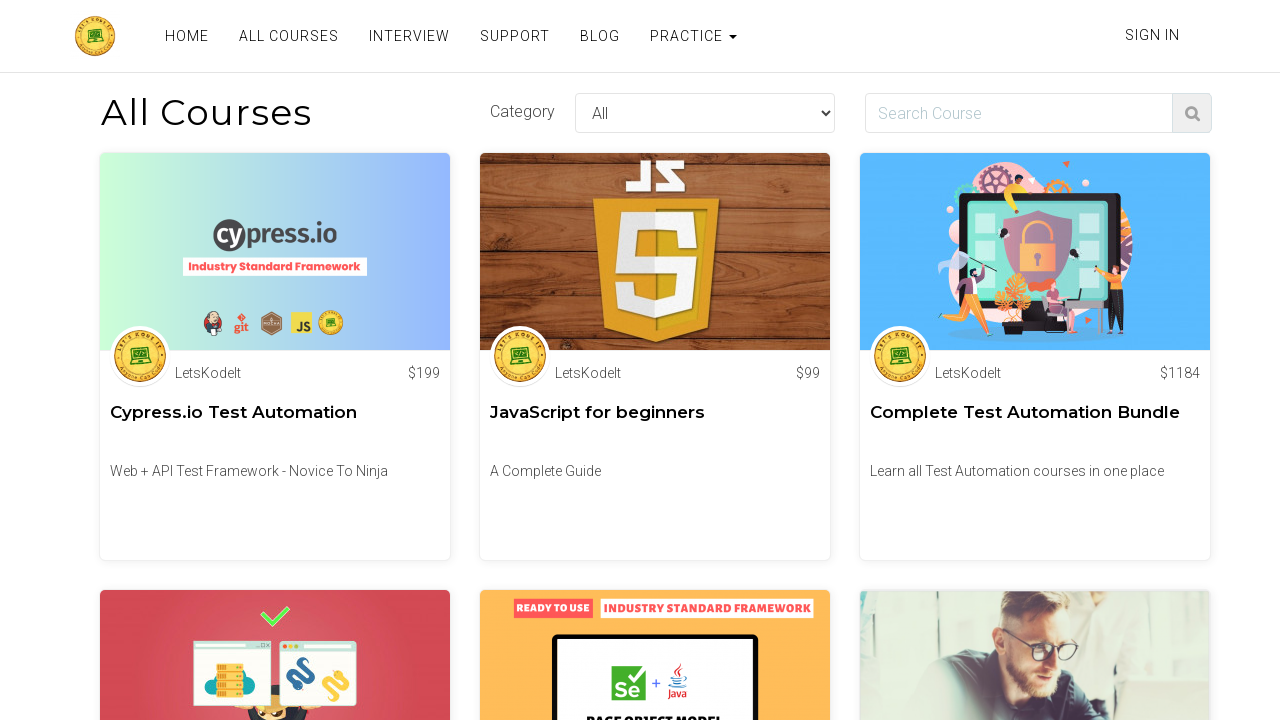

Navigated back to home page using browser back button
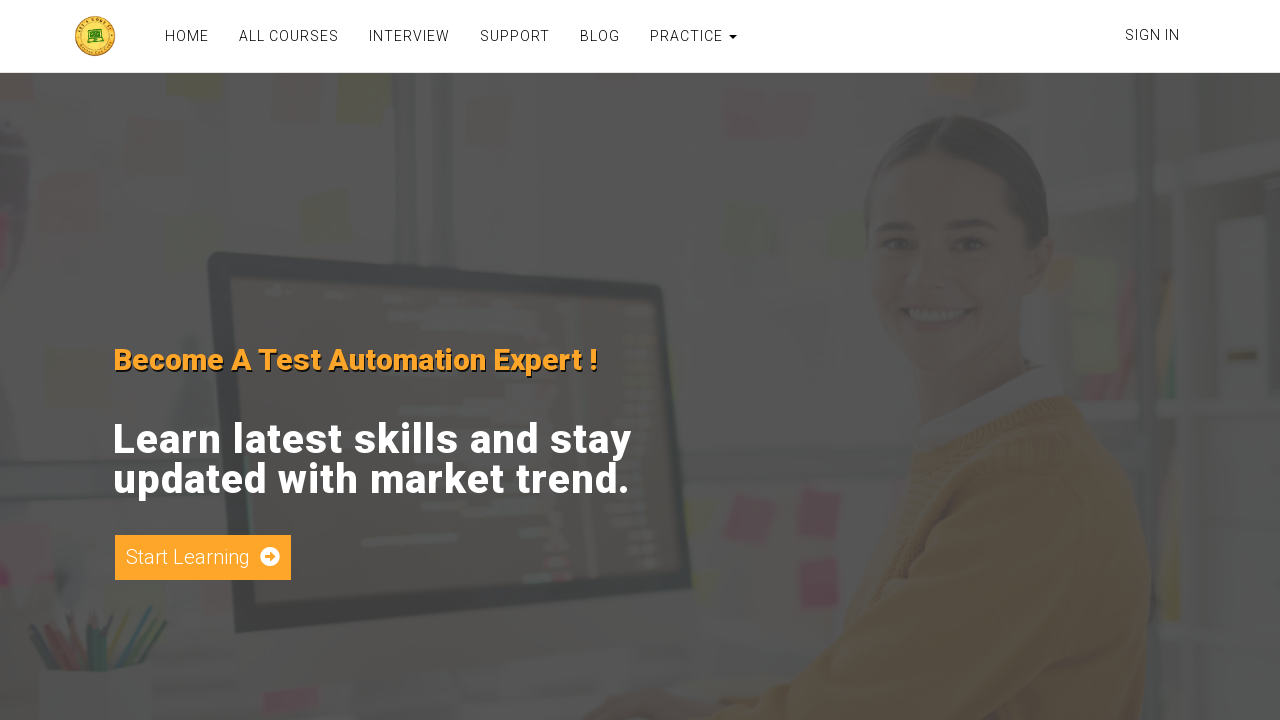

Retrieved current URL after navigating back
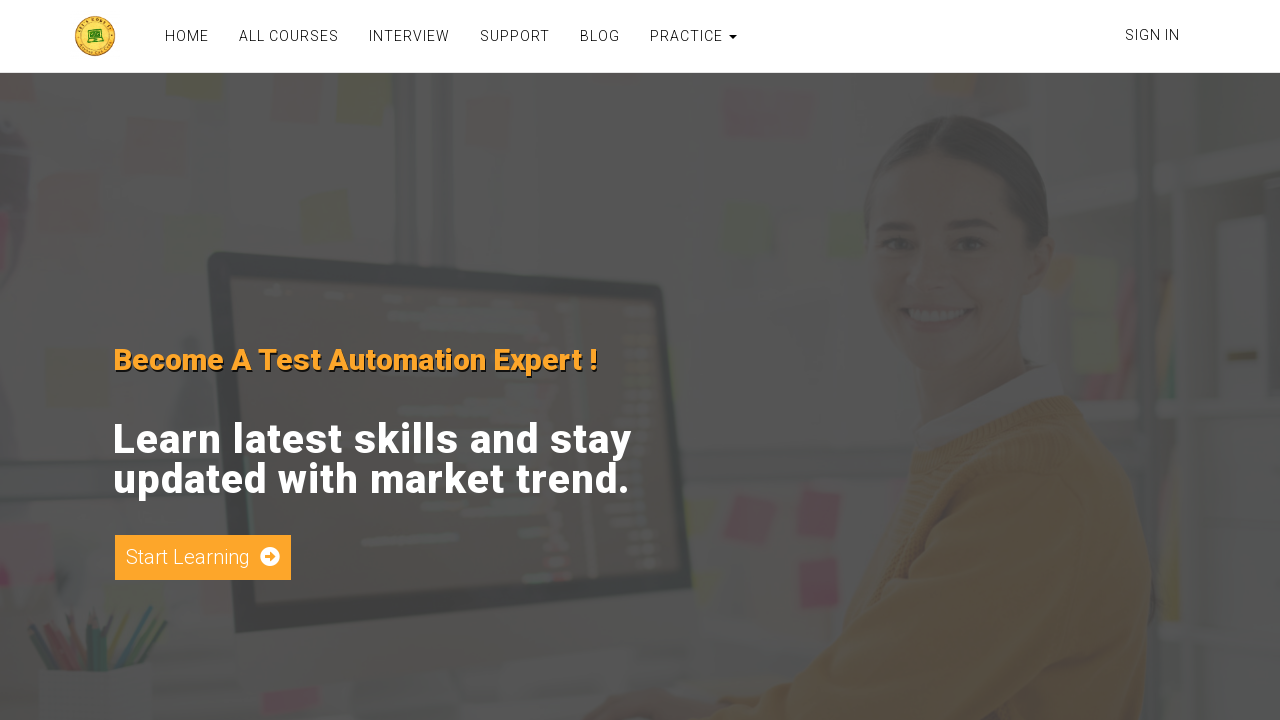

Navigated forward to courses page using browser forward button
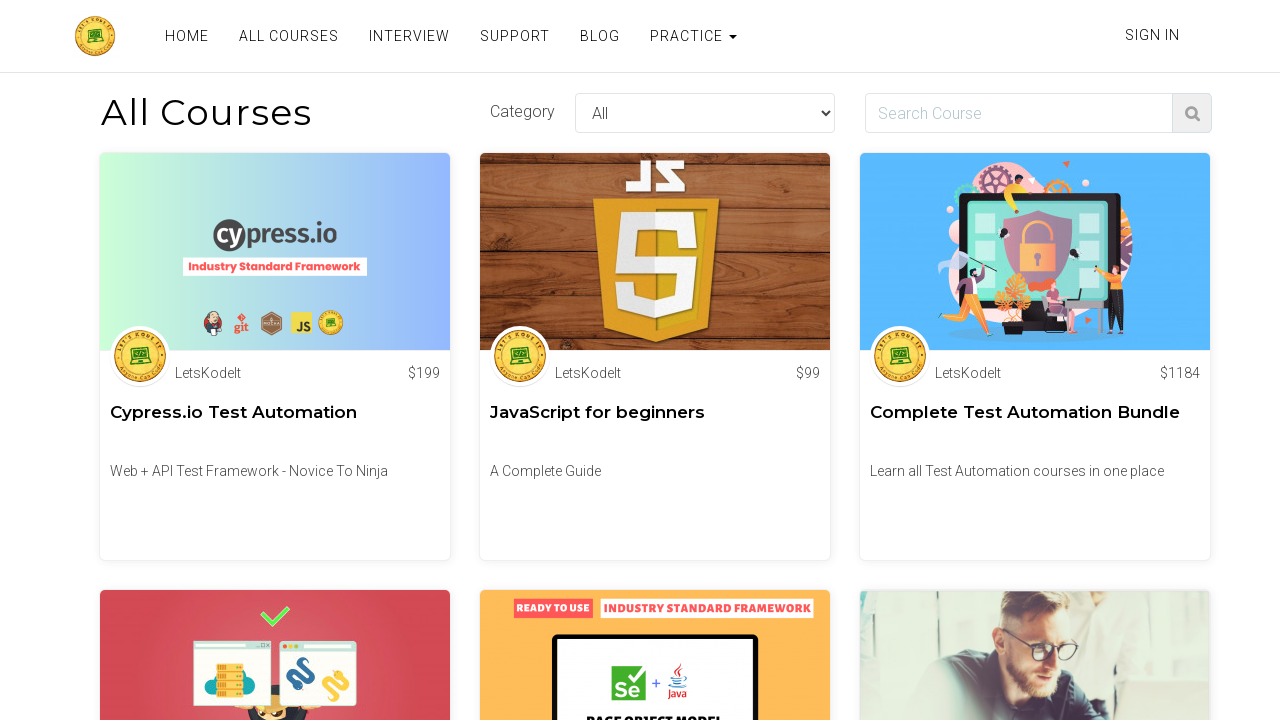

Retrieved current URL after navigating forward
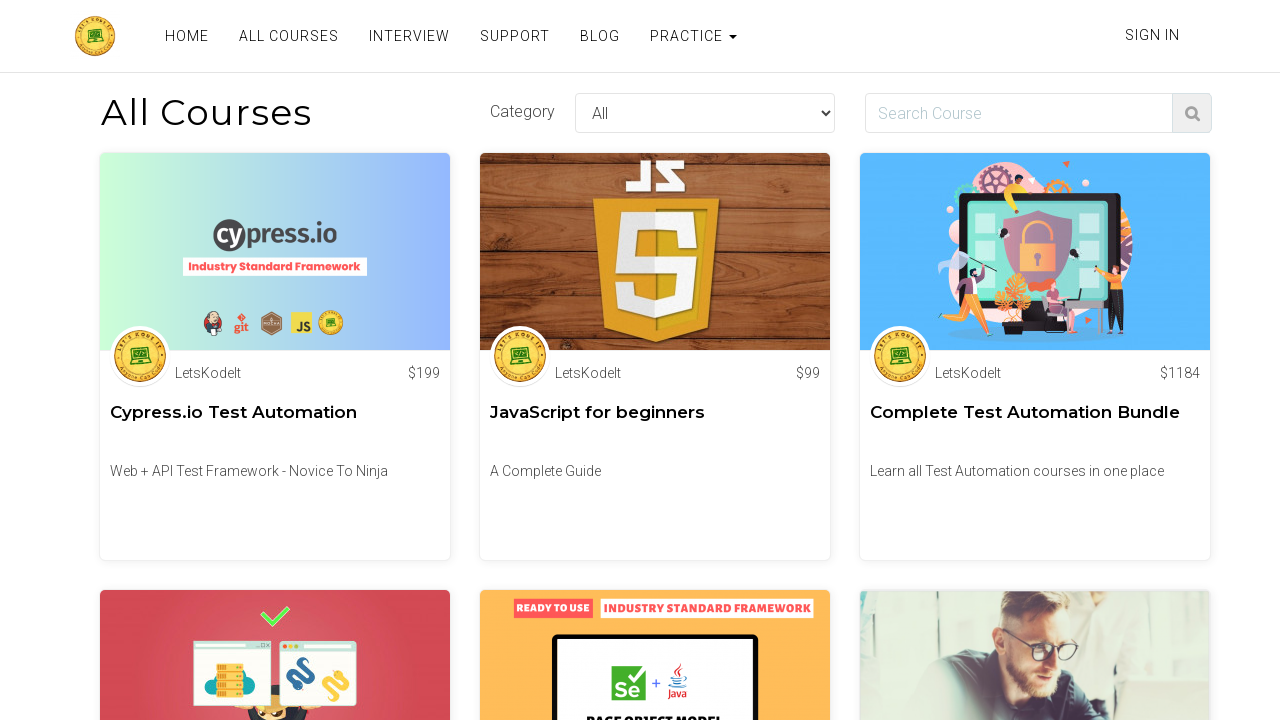

Navigated back to home page again using browser back button
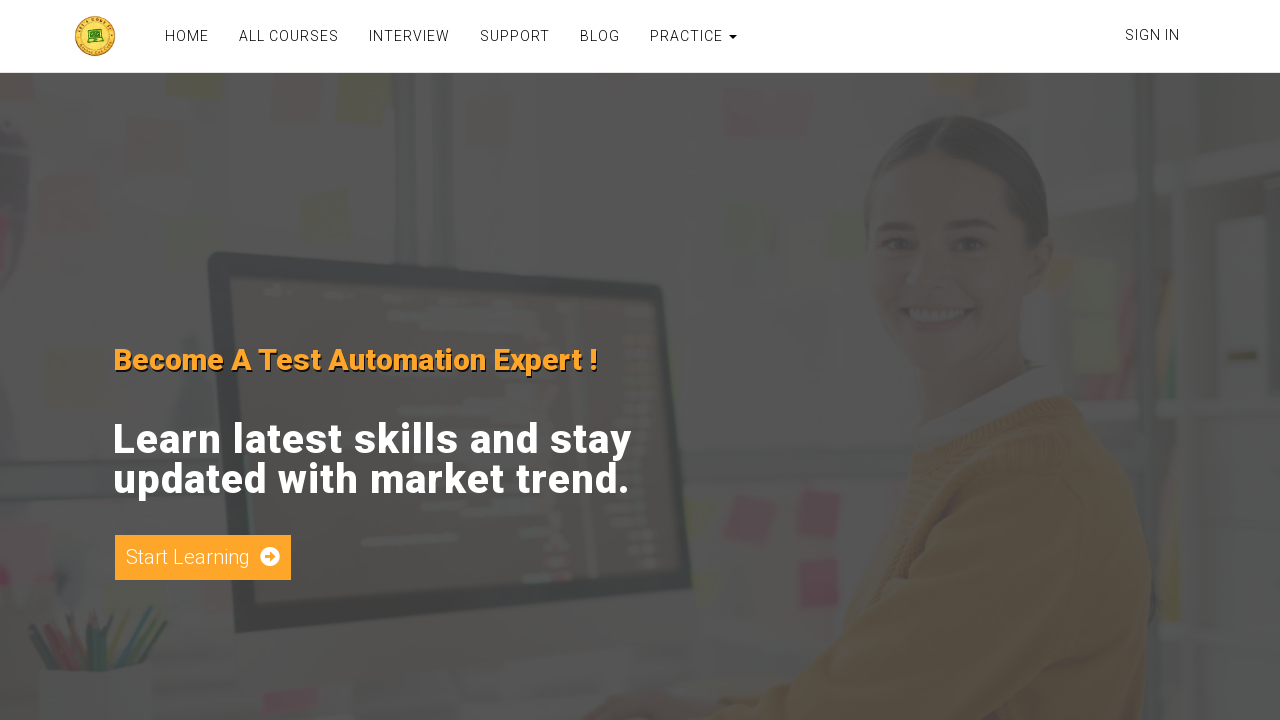

Retrieved current URL after second back navigation
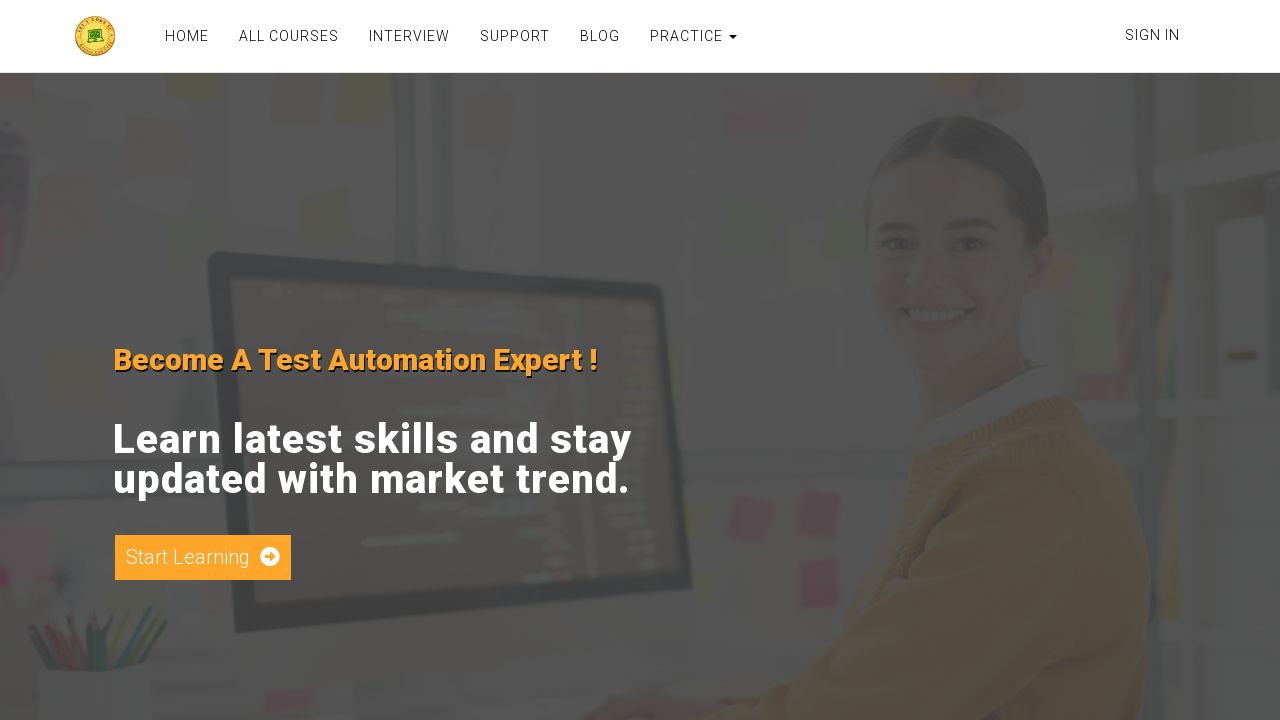

Refreshed page using reload method
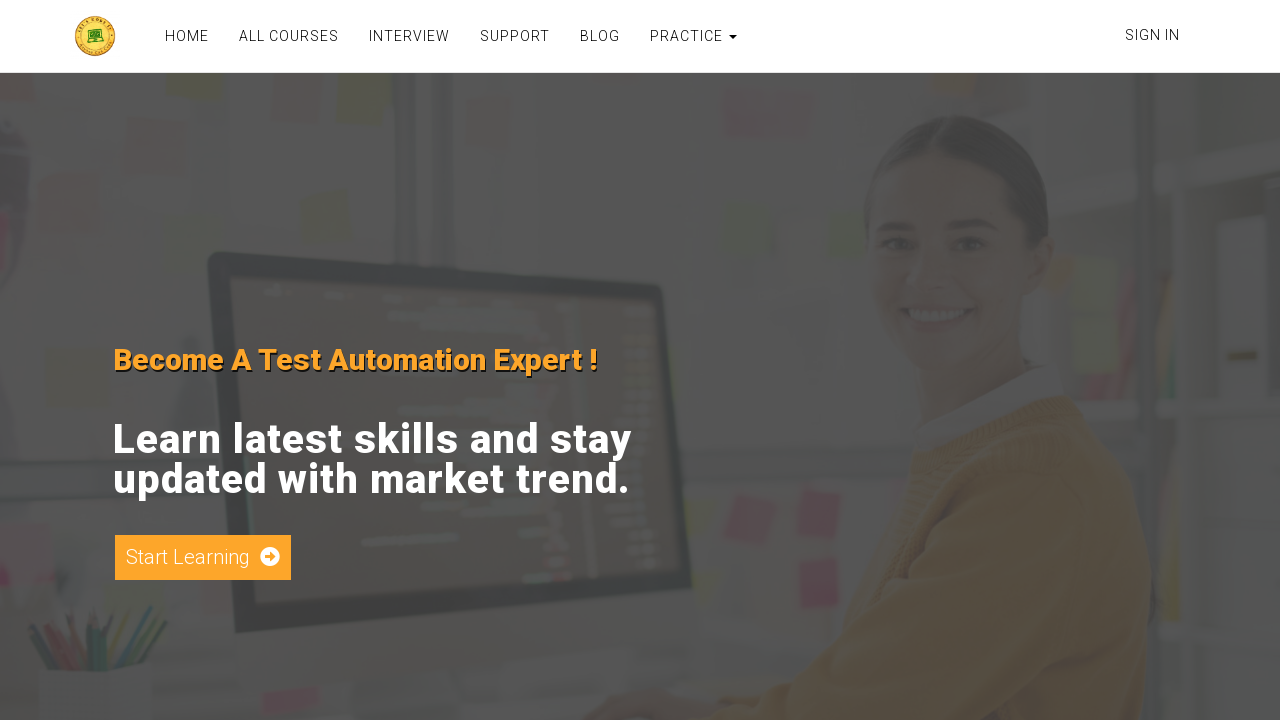

Refreshed page by navigating to current URL
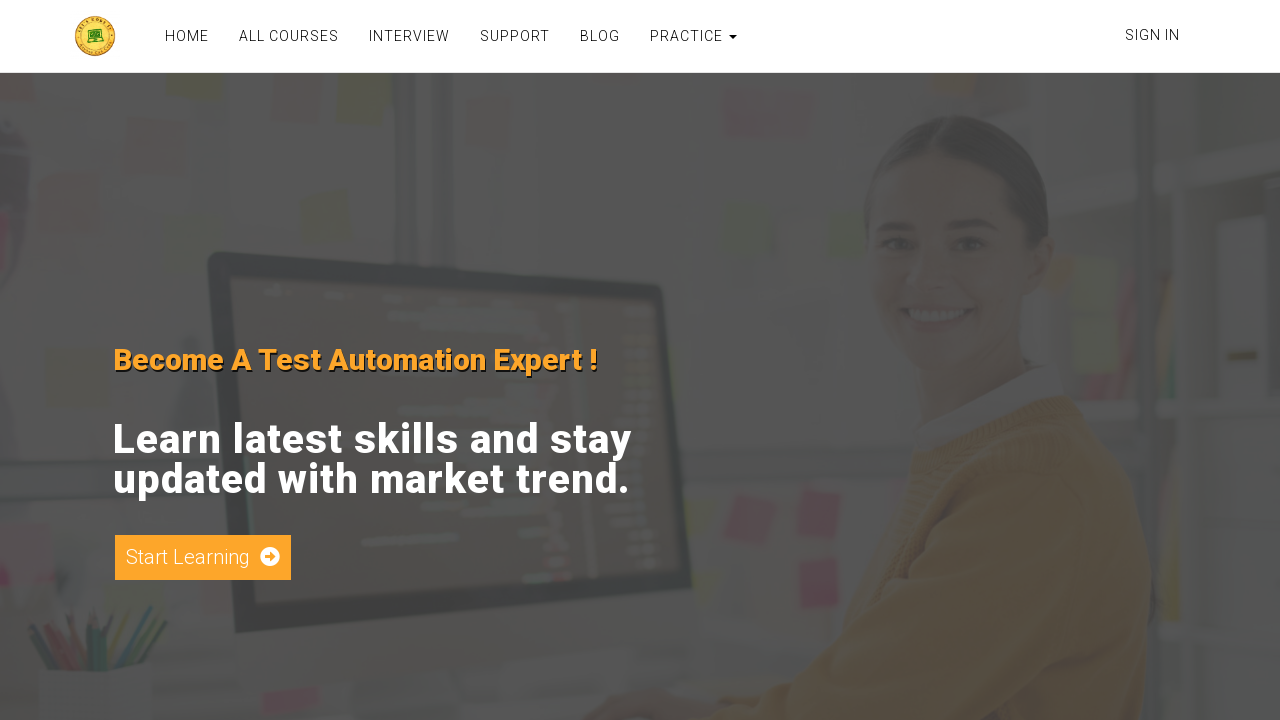

Retrieved page source content
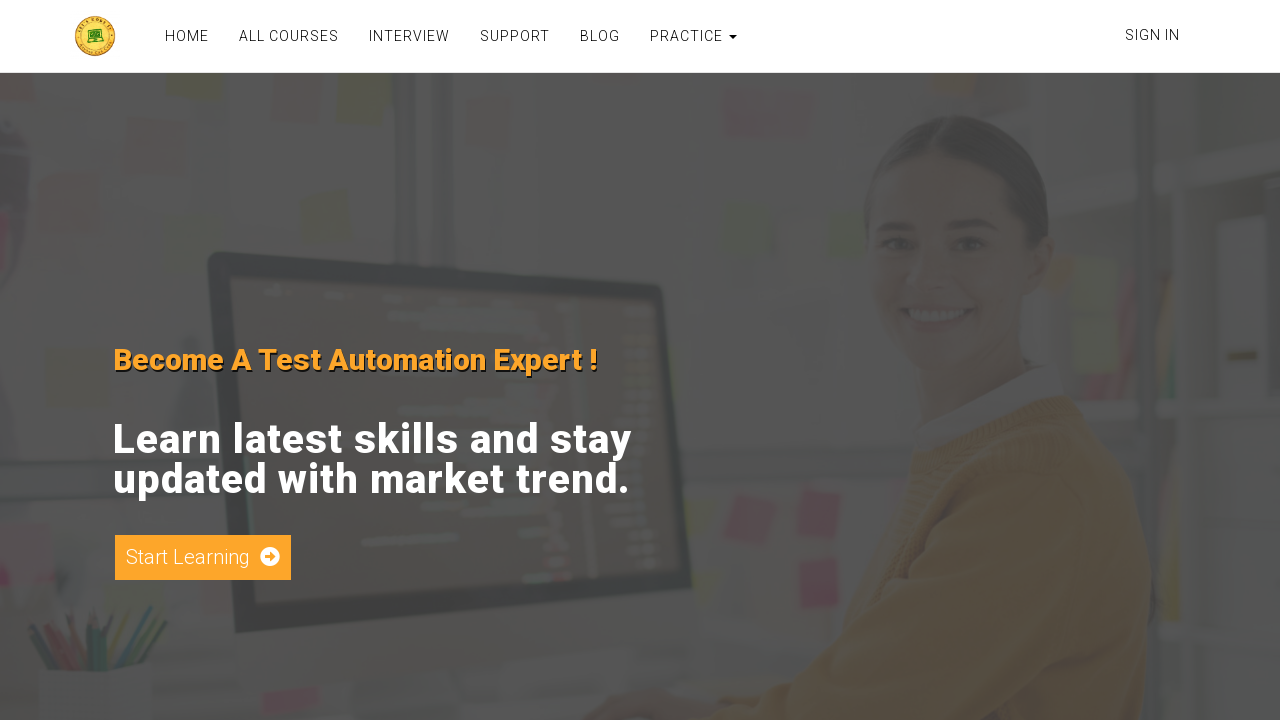

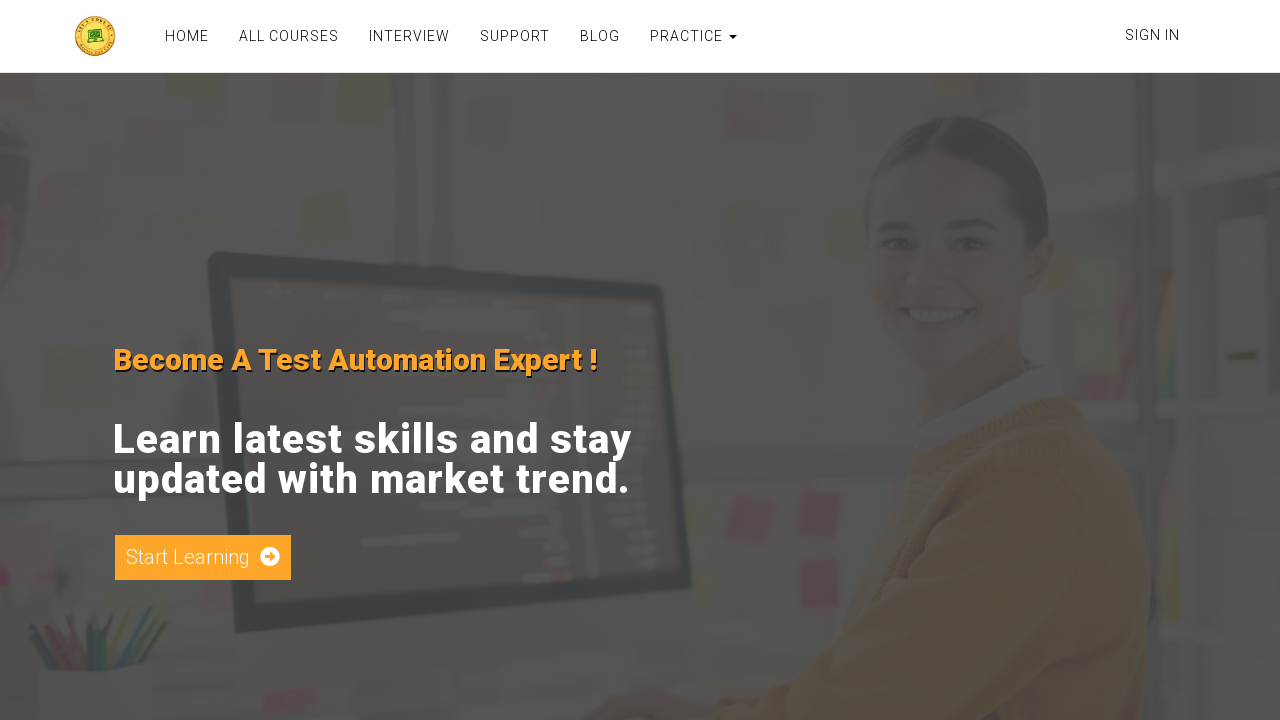